Tests the color picker slider widget on jQuery UI by moving red, green, and blue slider handles within an iframe

Starting URL: https://jqueryui.com/slider/#colorpicker

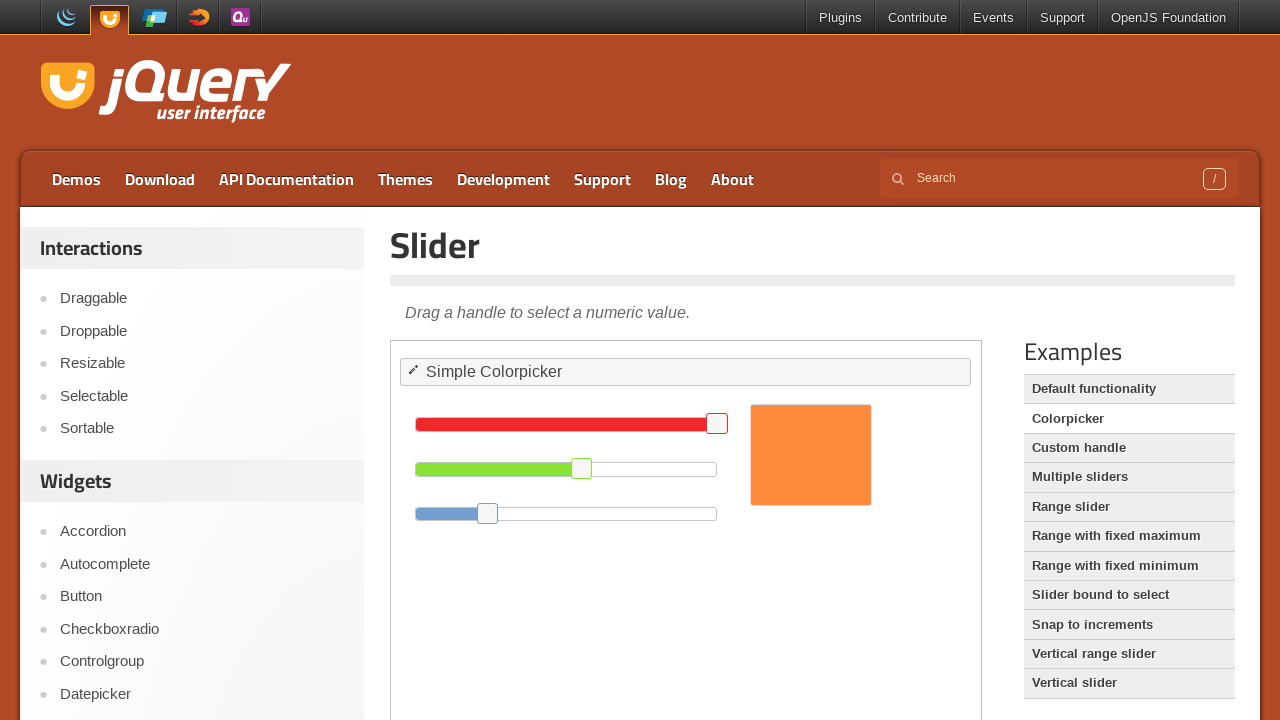

Located the jQuery UI demo iframe
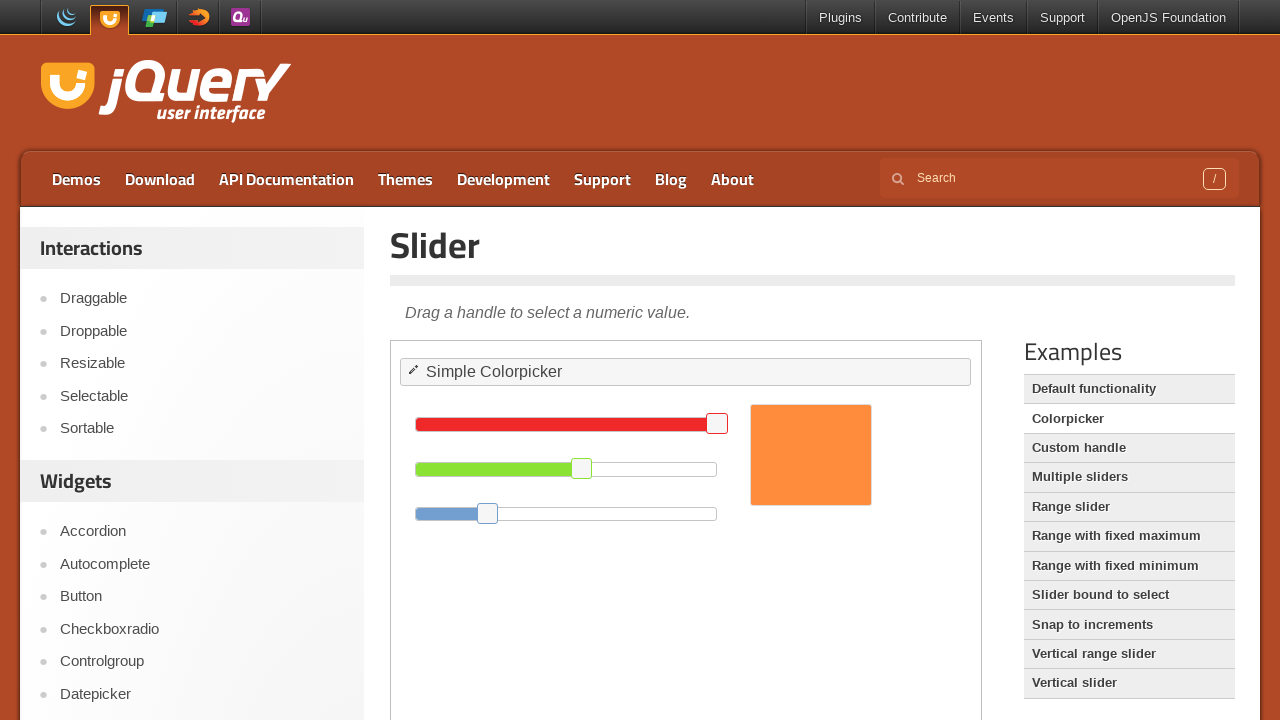

Located red slider handle
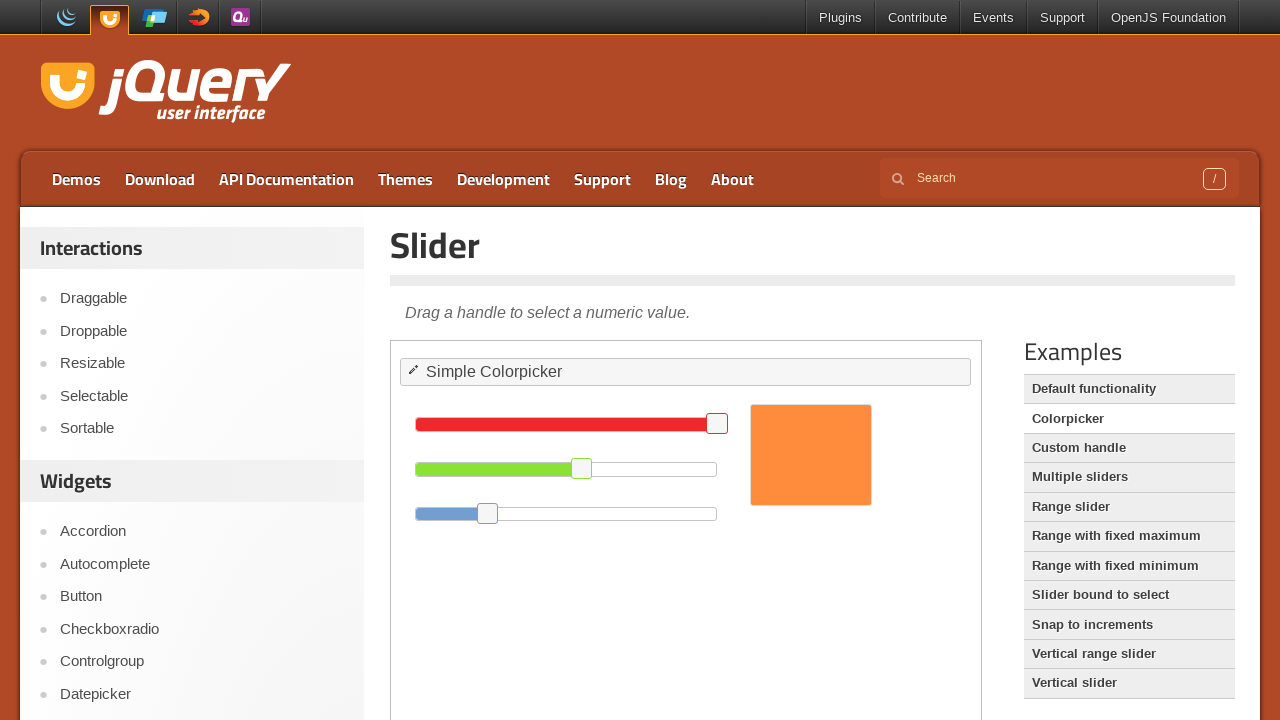

Located green slider handle
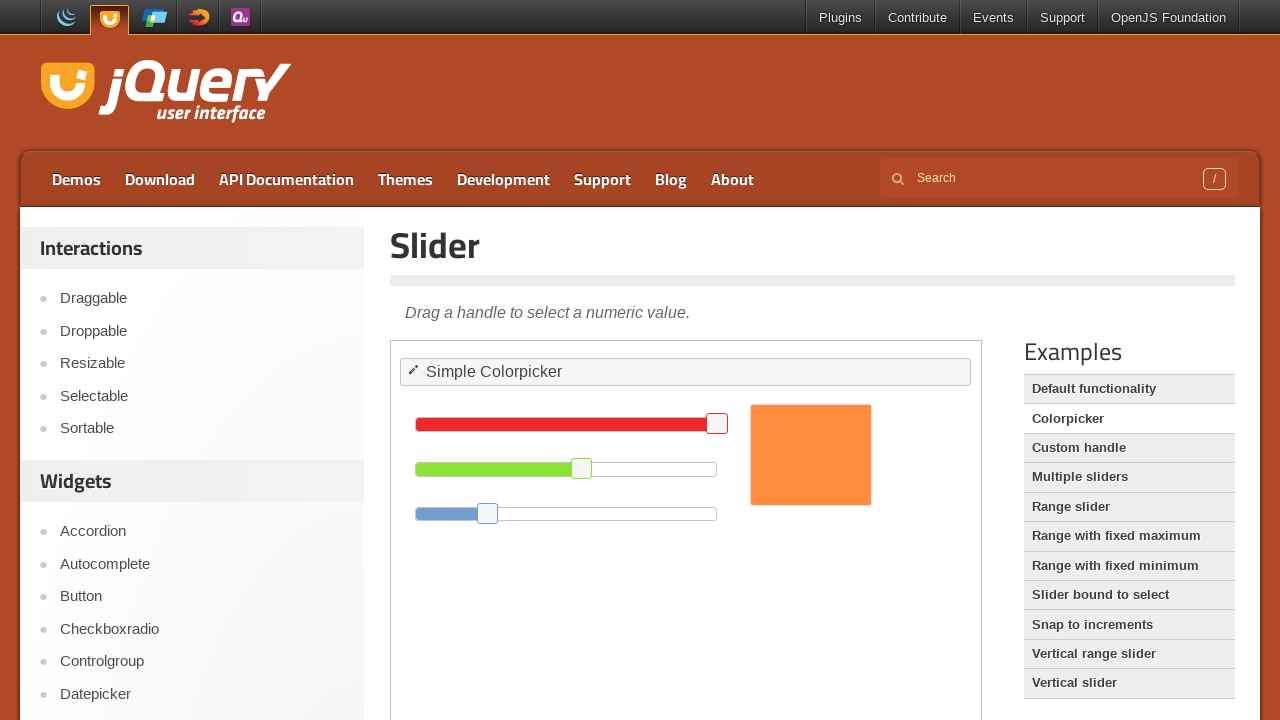

Located blue slider handle
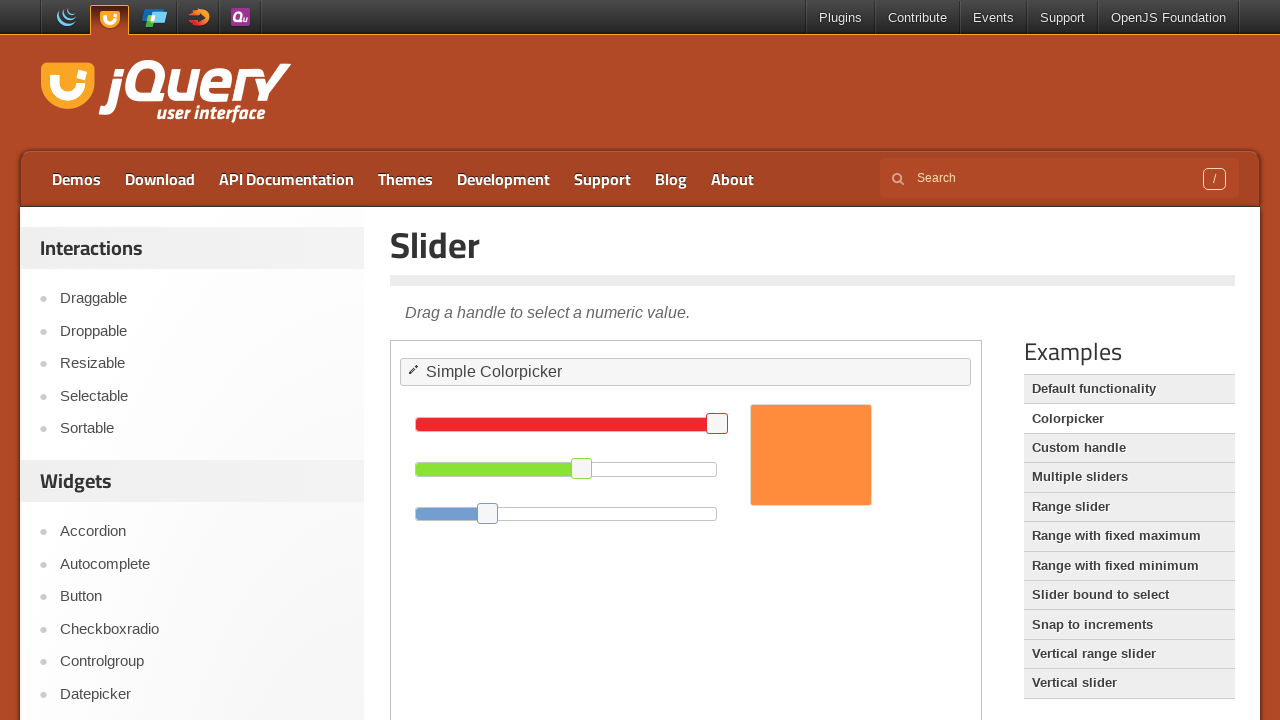

Retrieved red slider bounding box
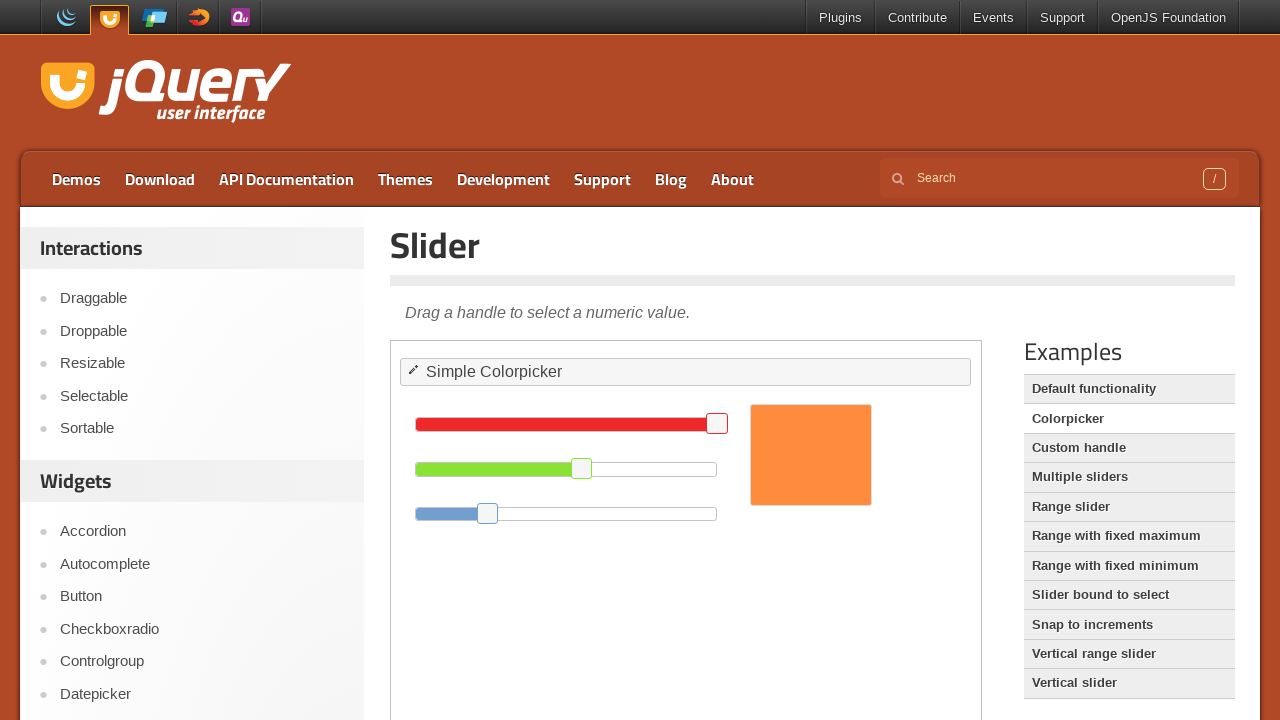

Moved mouse to red slider handle center at (717, 424)
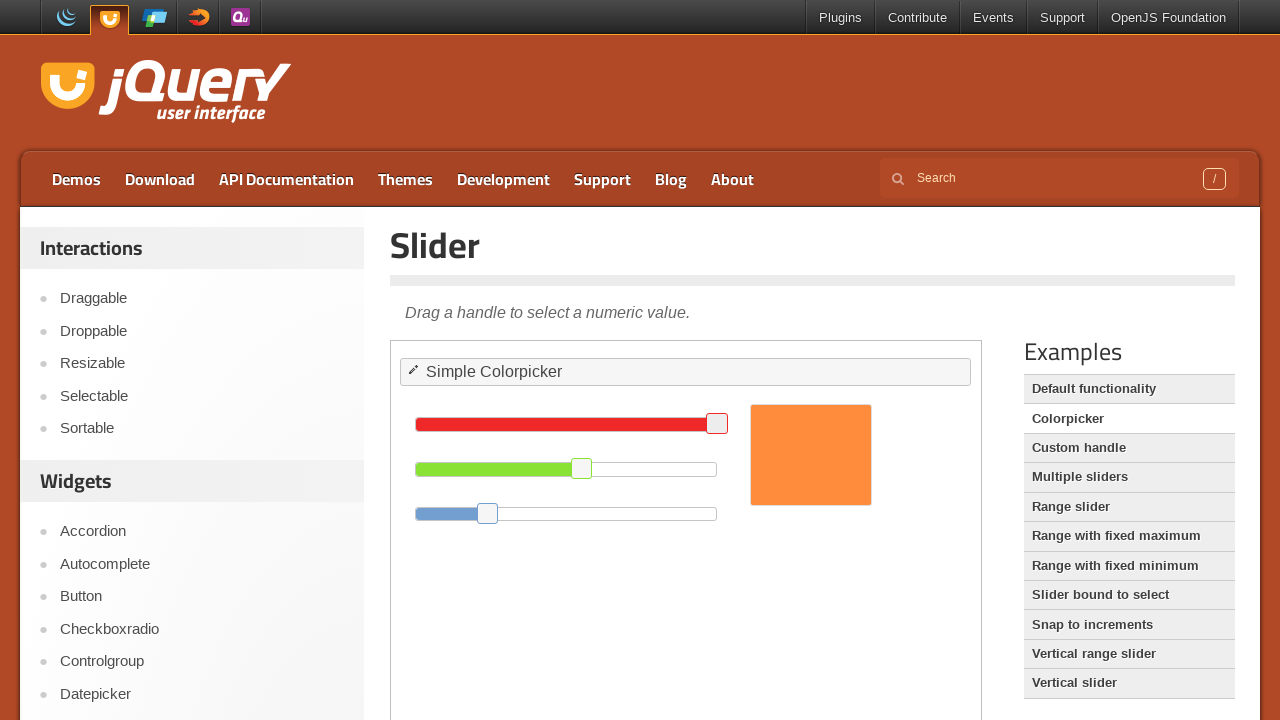

Pressed down on red slider handle at (717, 424)
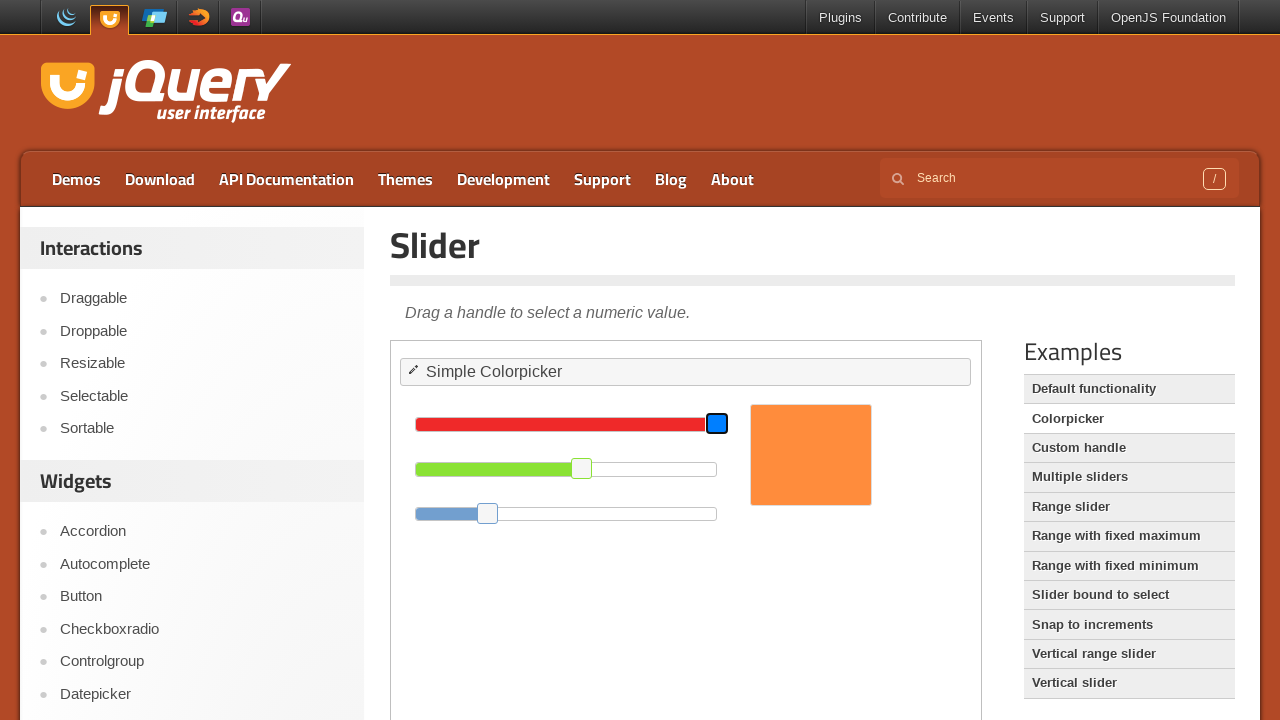

Dragged red slider handle forward at (827, 413)
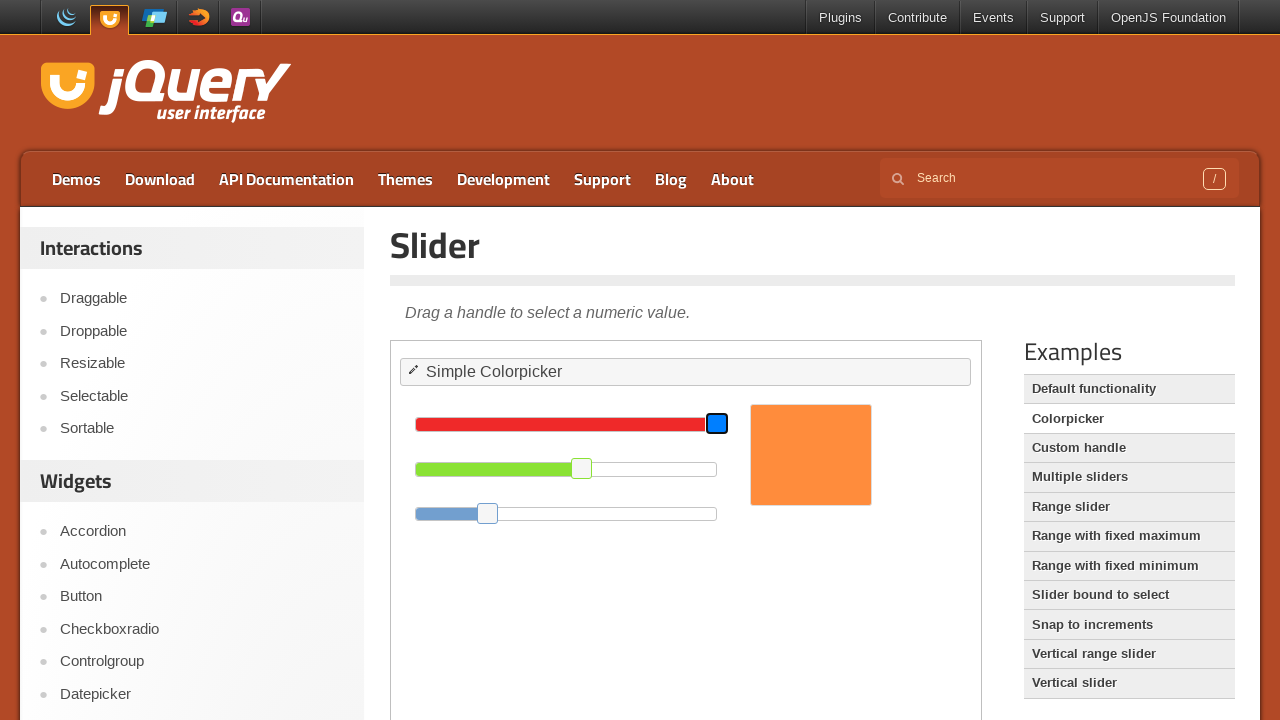

Released red slider handle after moving forward at (827, 413)
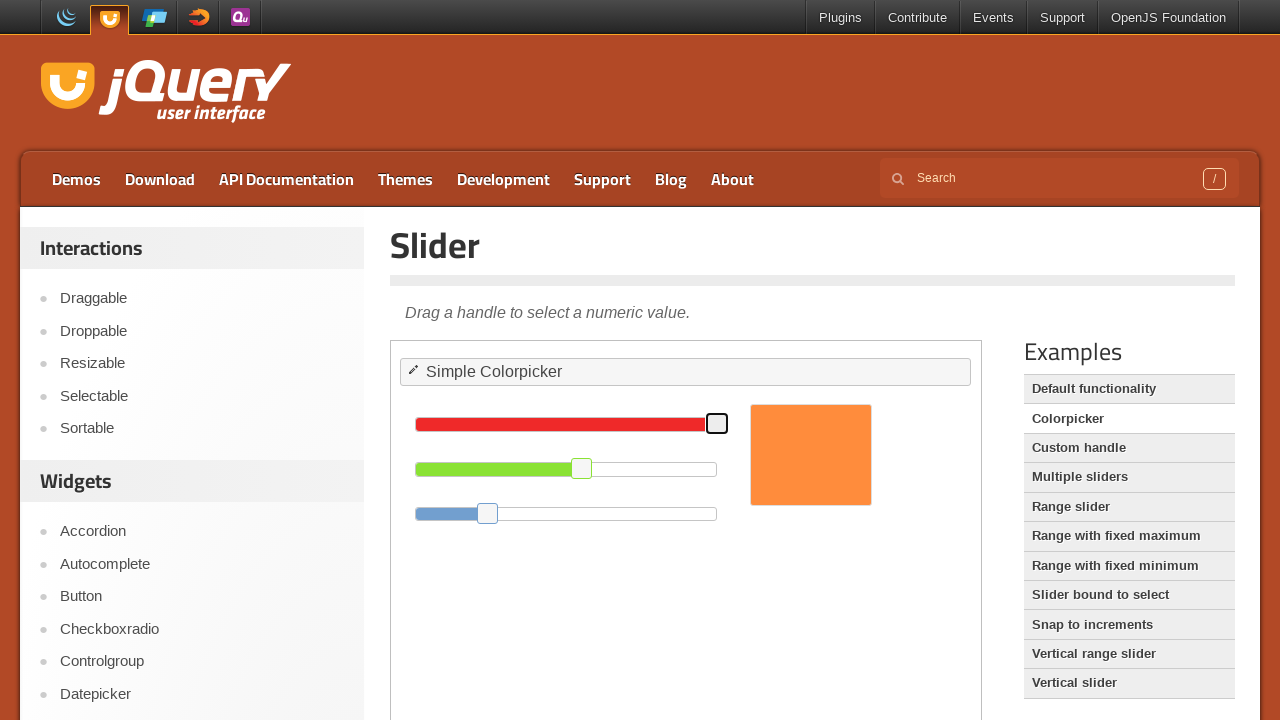

Retrieved green slider bounding box
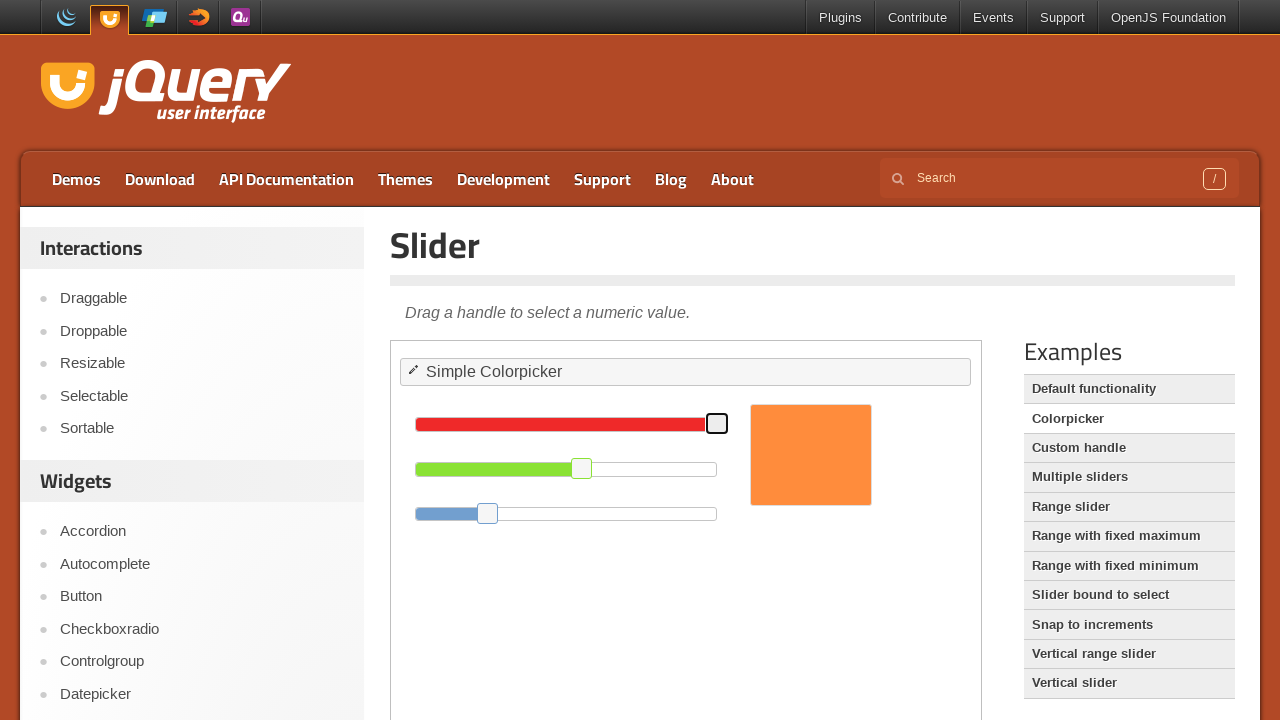

Moved mouse to green slider handle center at (582, 468)
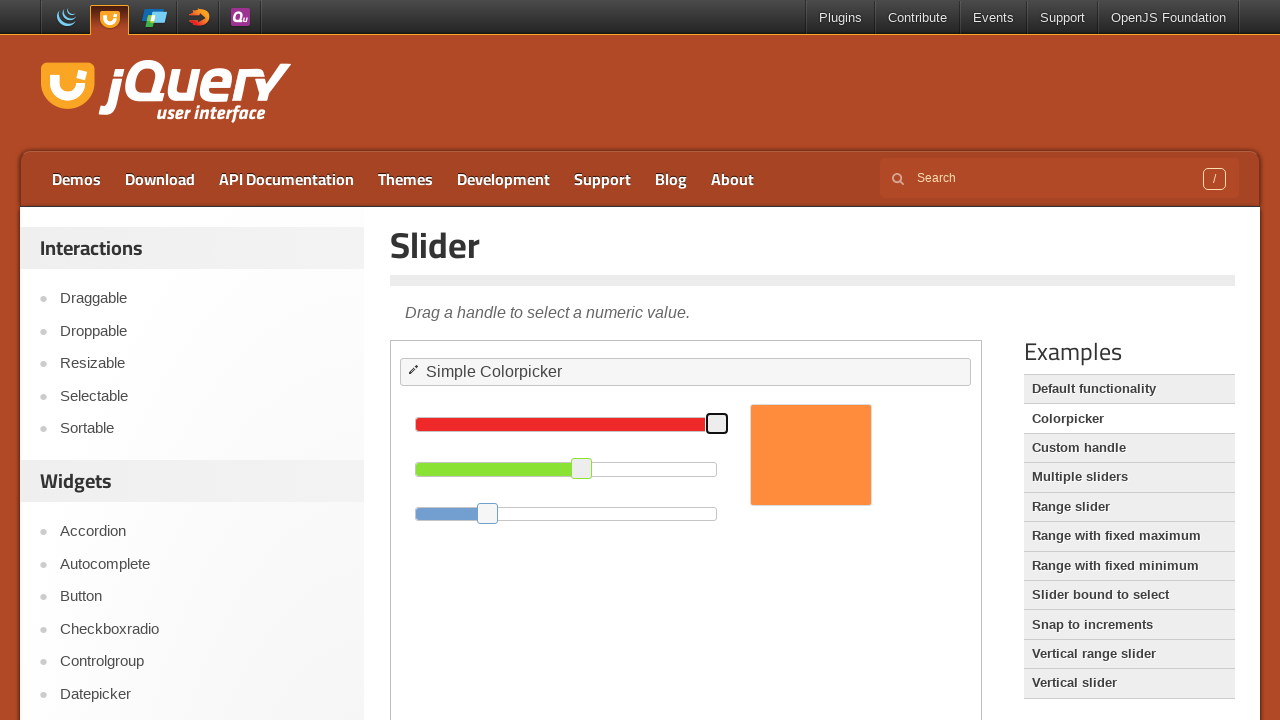

Pressed down on green slider handle at (582, 468)
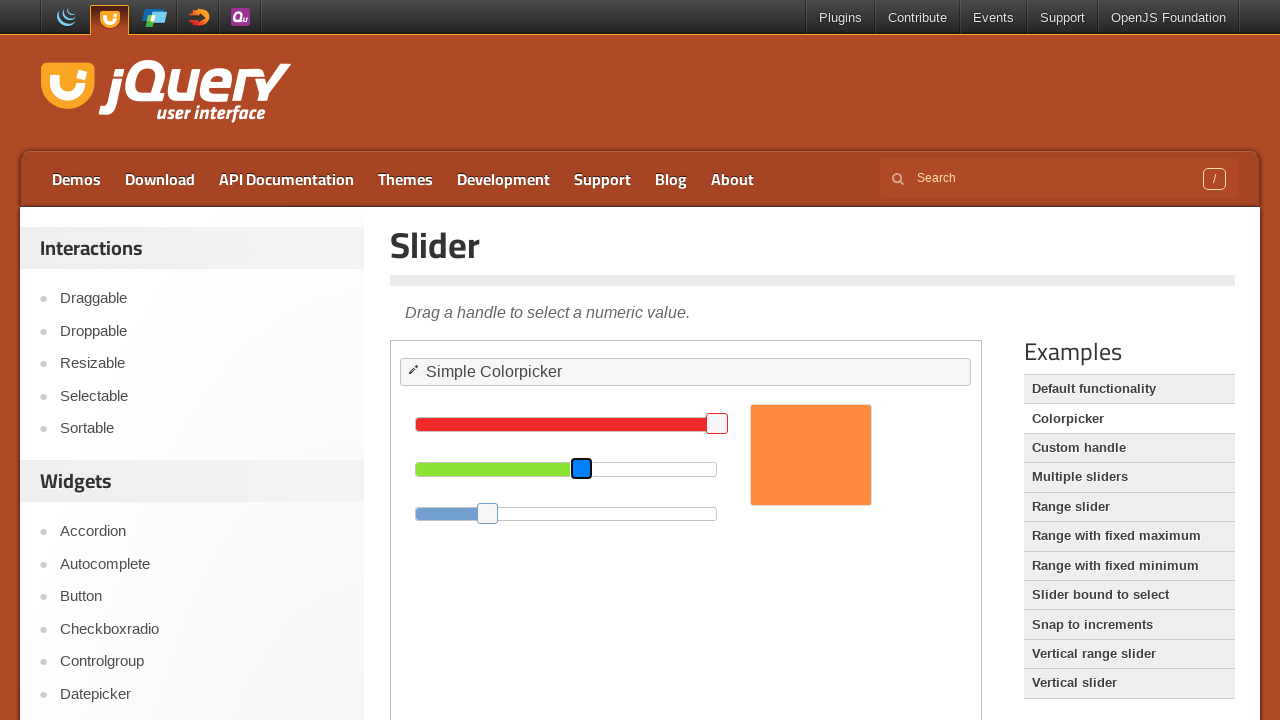

Dragged green slider handle forward significantly at (821, 458)
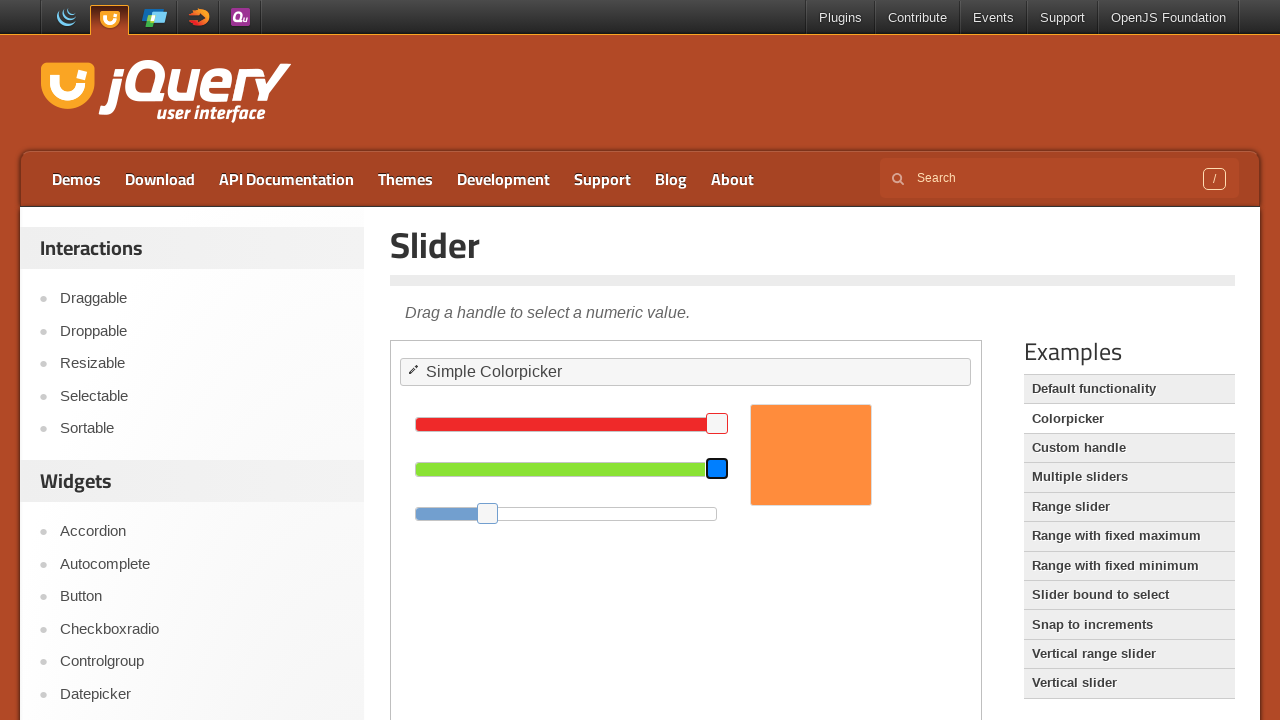

Released green slider handle after moving forward at (821, 458)
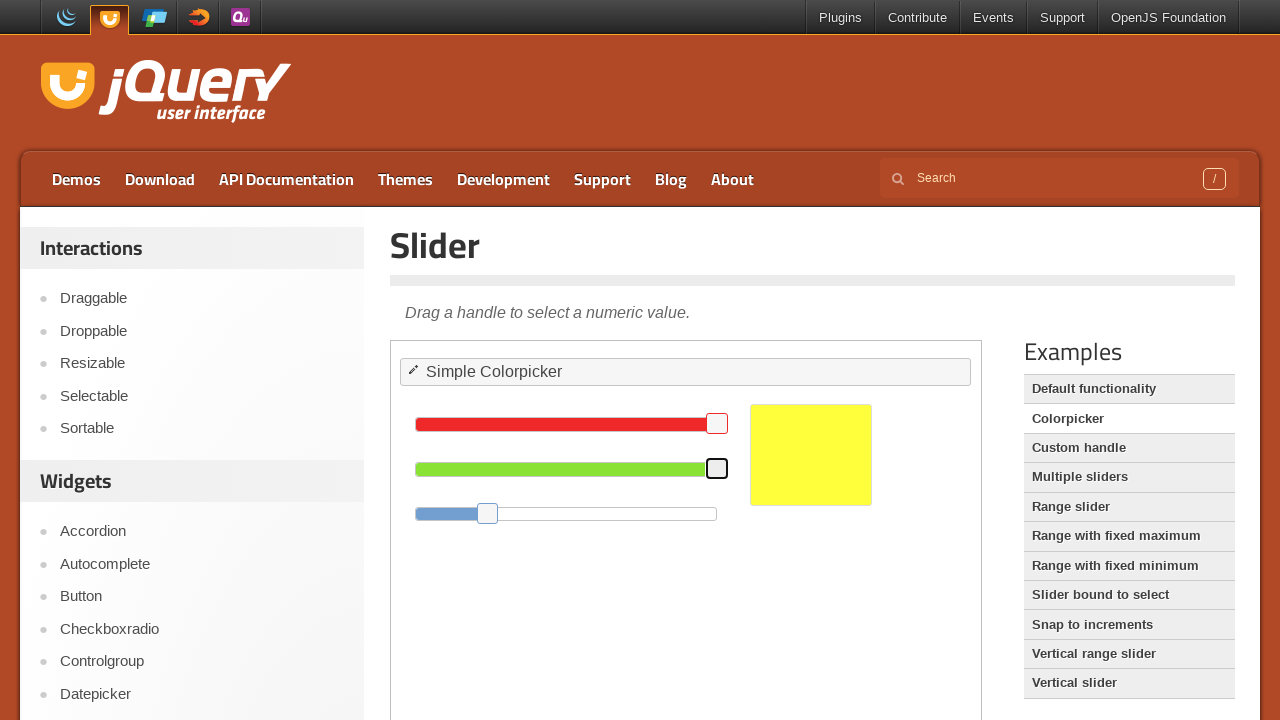

Retrieved blue slider bounding box
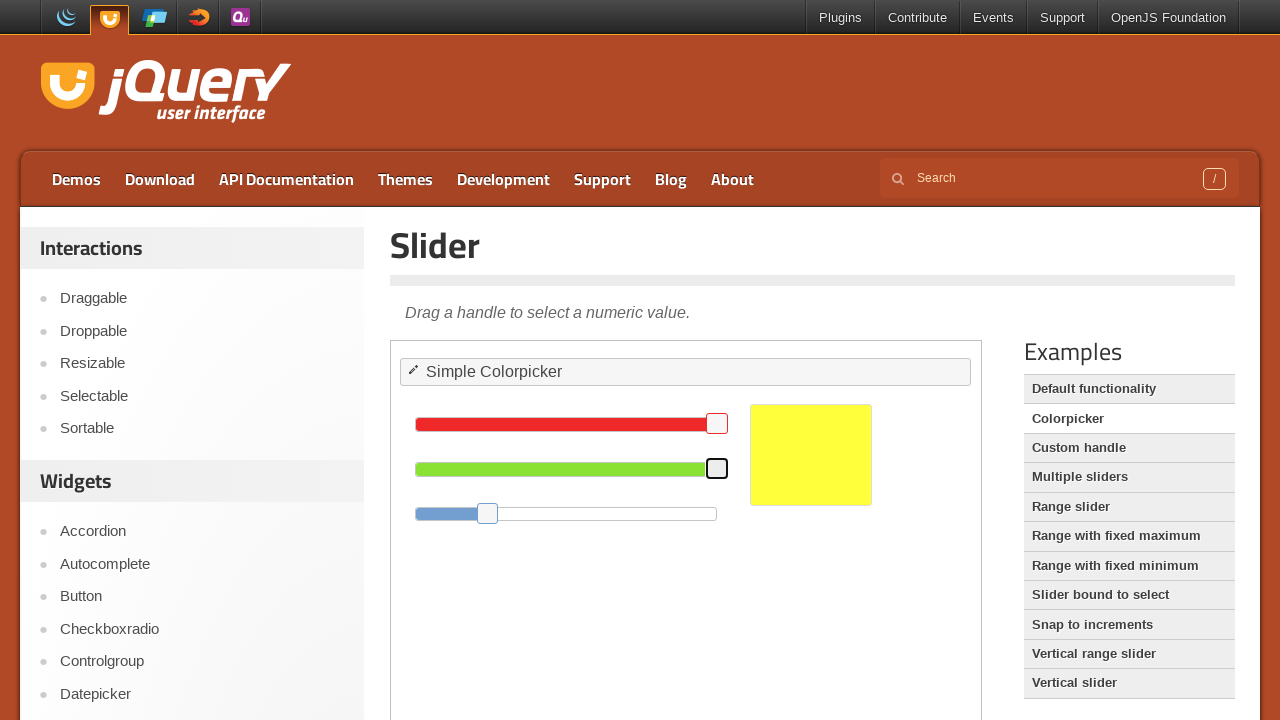

Moved mouse to blue slider handle center at (488, 513)
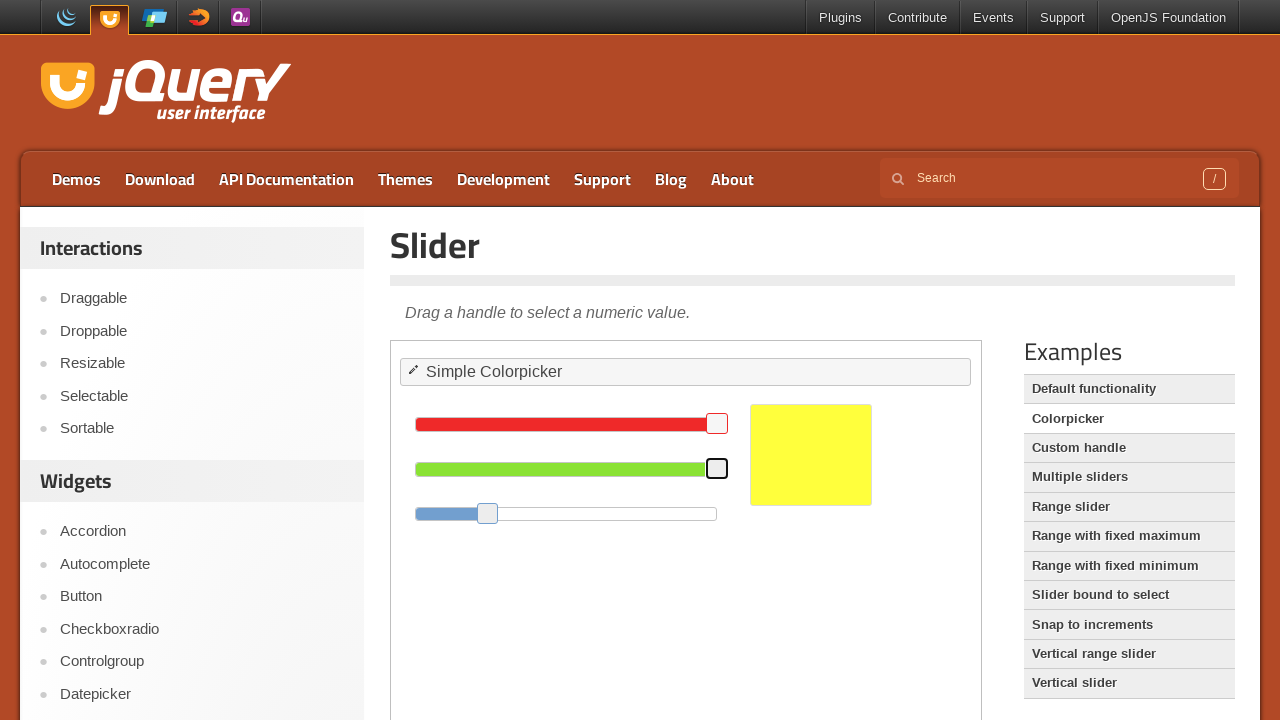

Pressed down on blue slider handle at (488, 513)
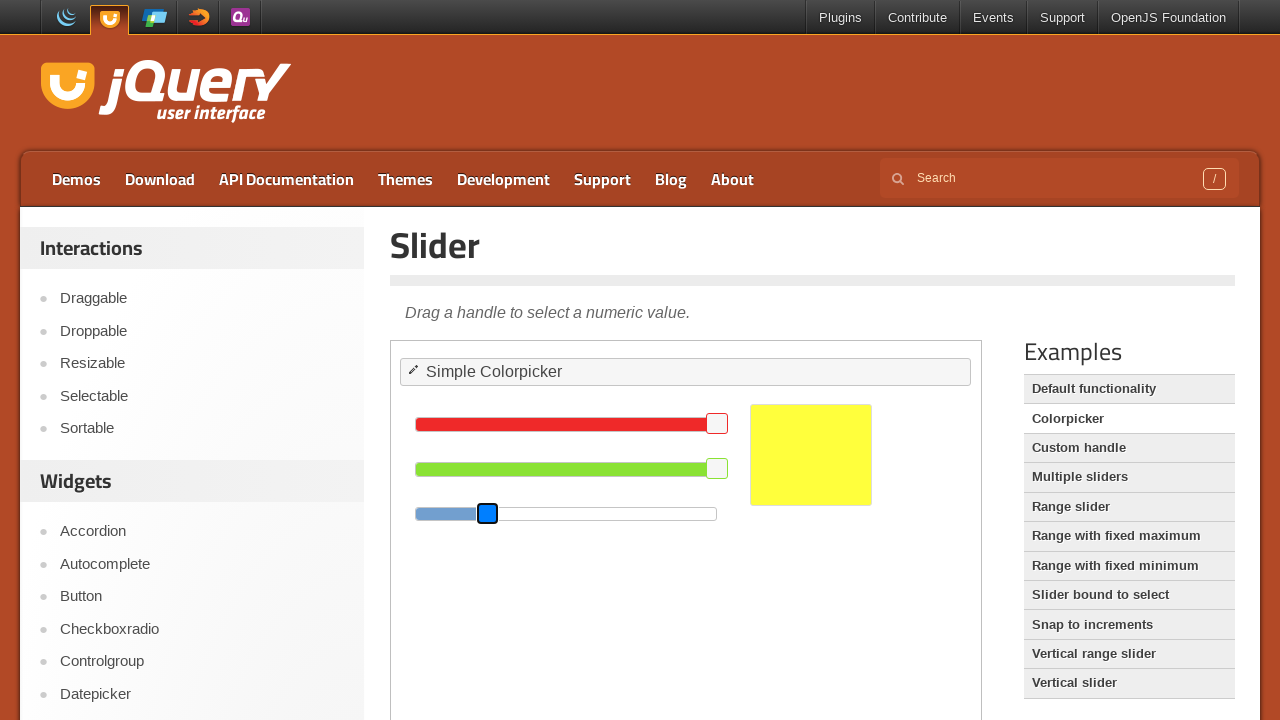

Dragged blue slider handle forward at (627, 503)
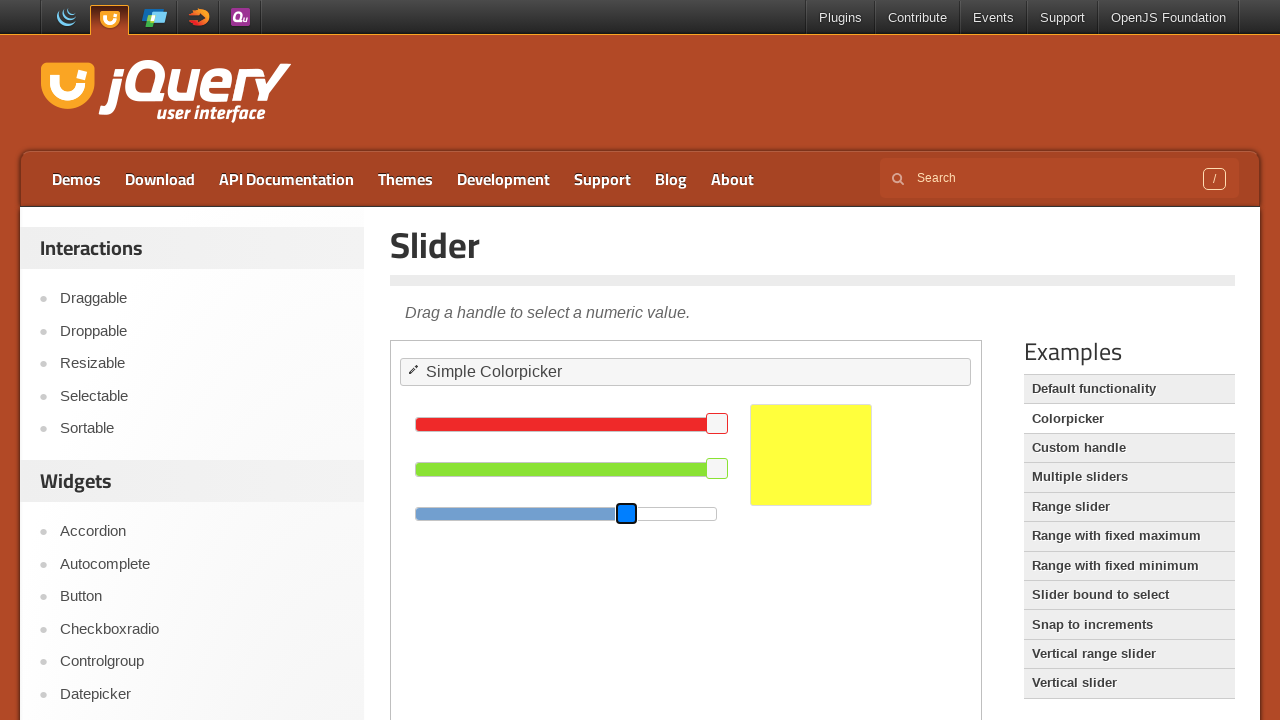

Released blue slider handle after moving forward at (627, 503)
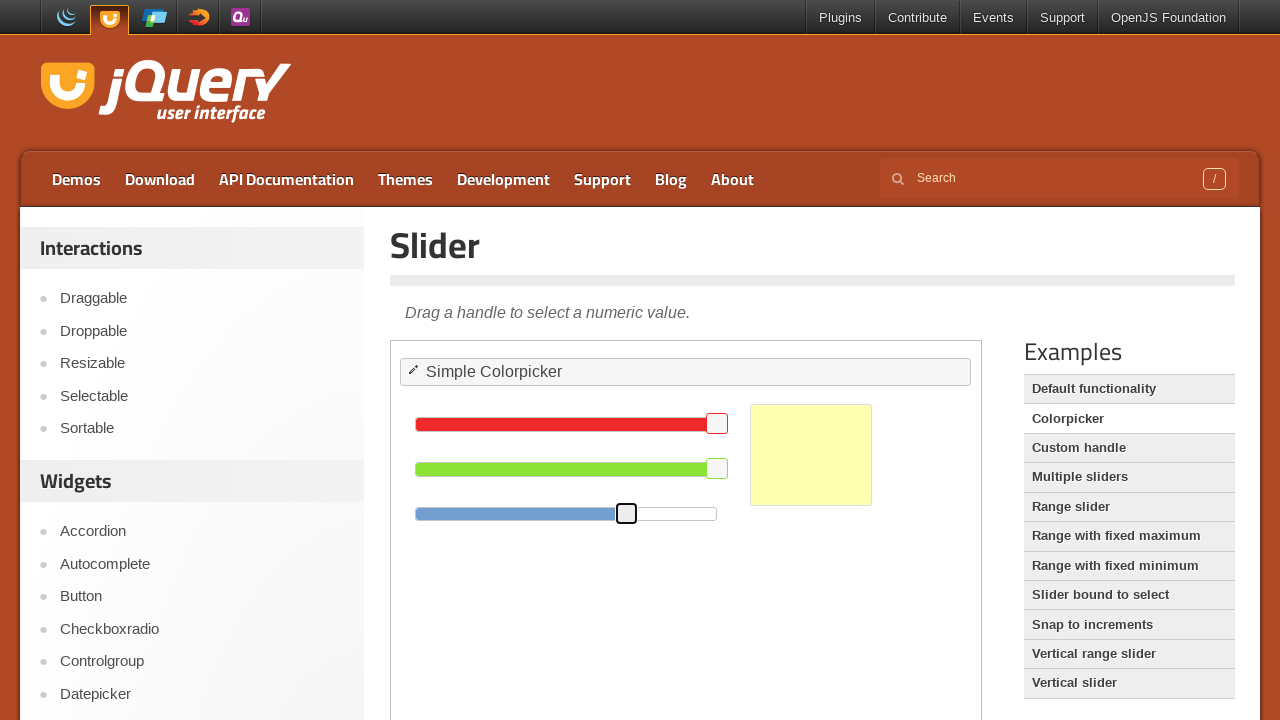

Retrieved updated green slider bounding box
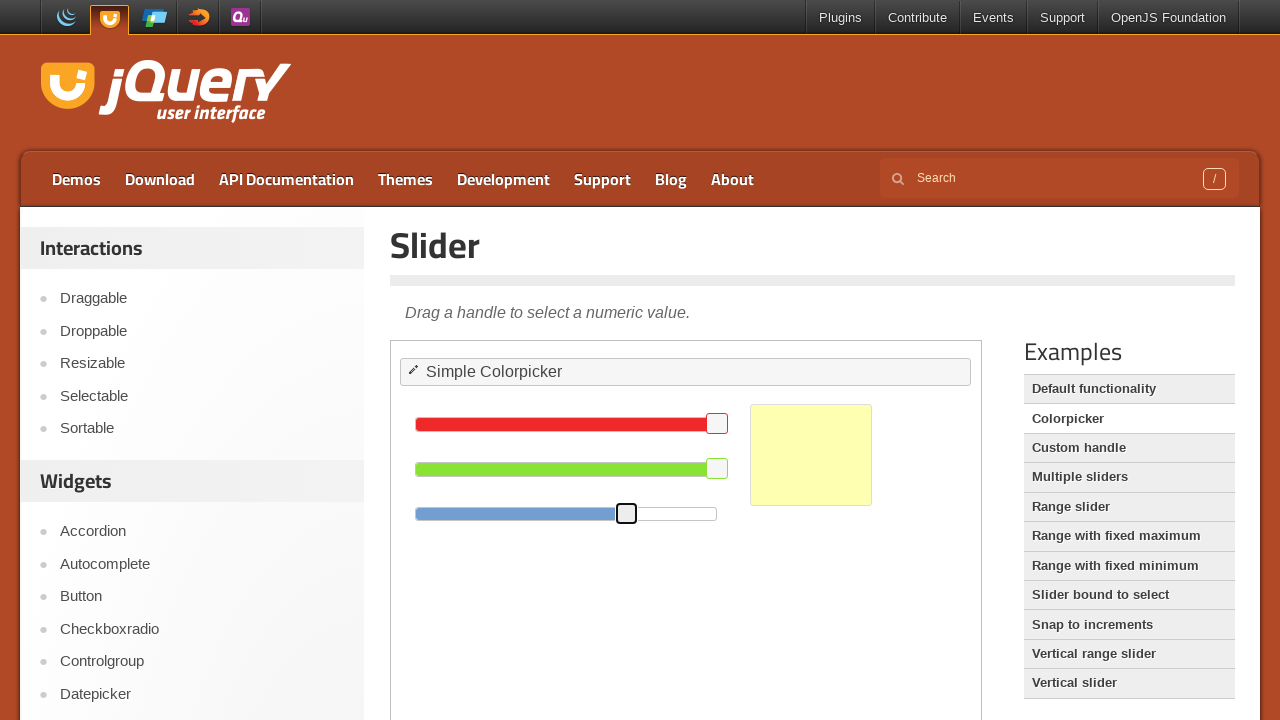

Moved mouse to green slider handle center at (717, 468)
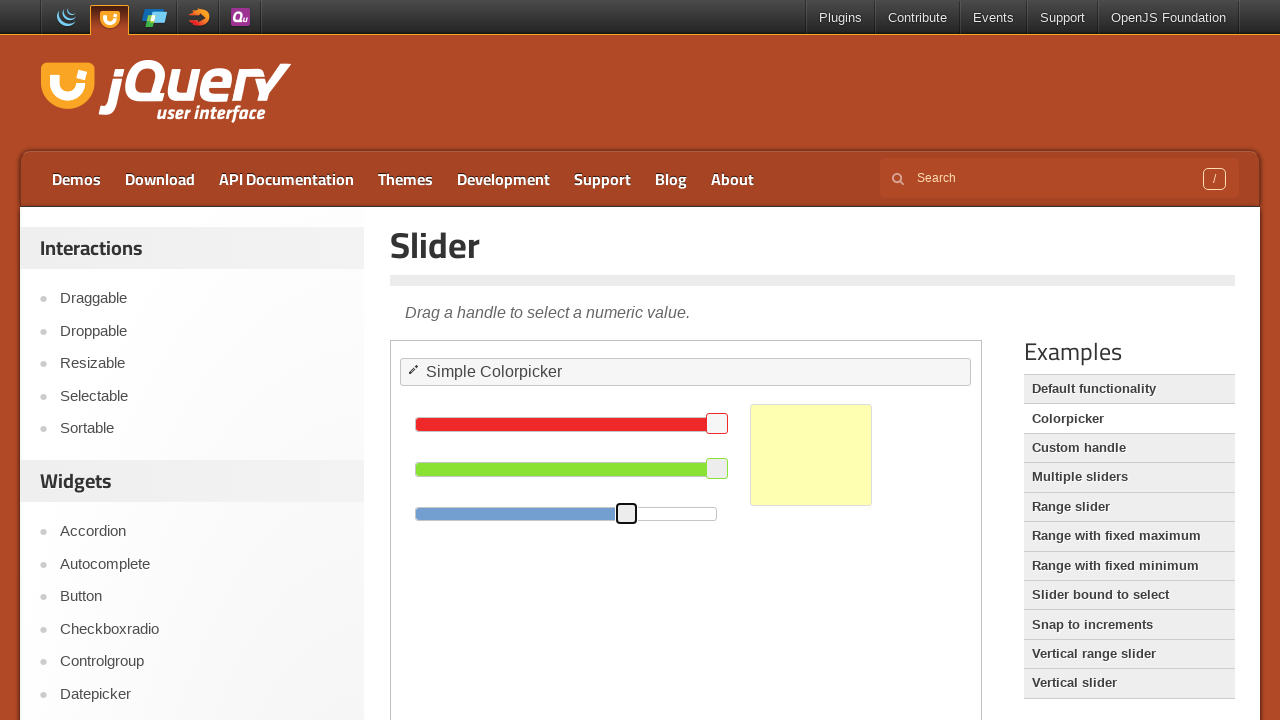

Pressed down on green slider handle at (717, 468)
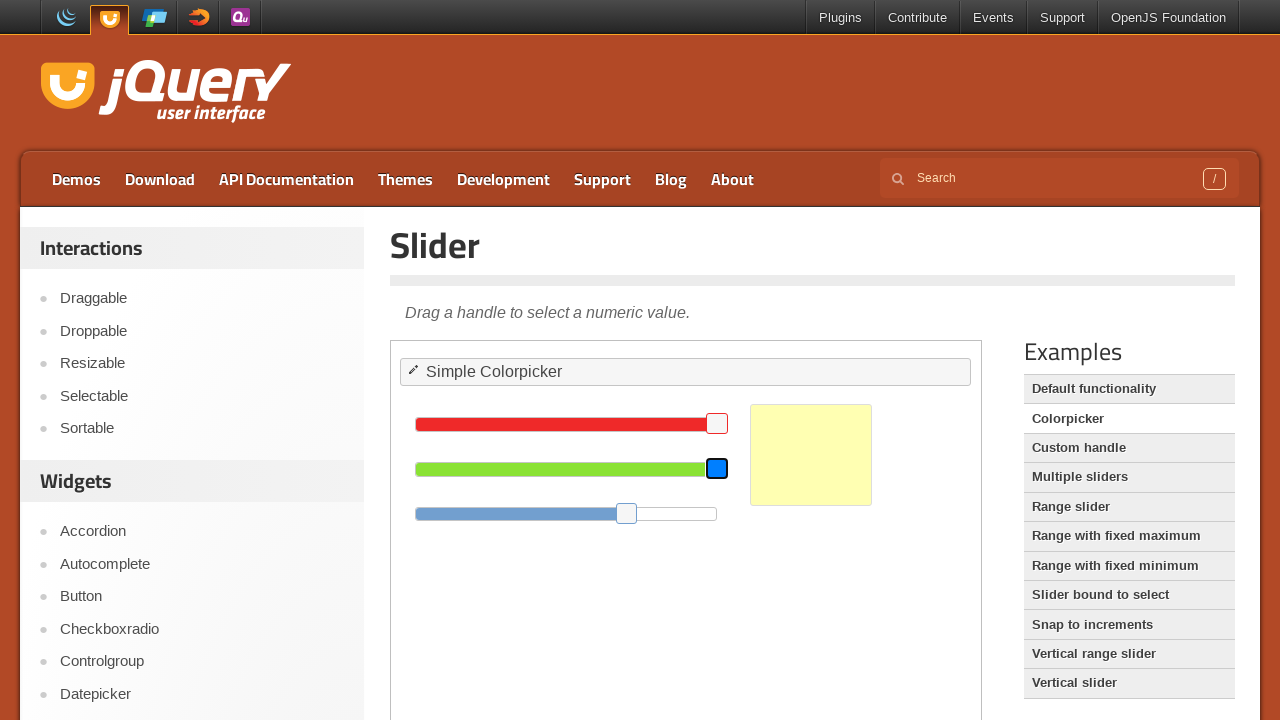

Dragged green slider handle backward at (607, 458)
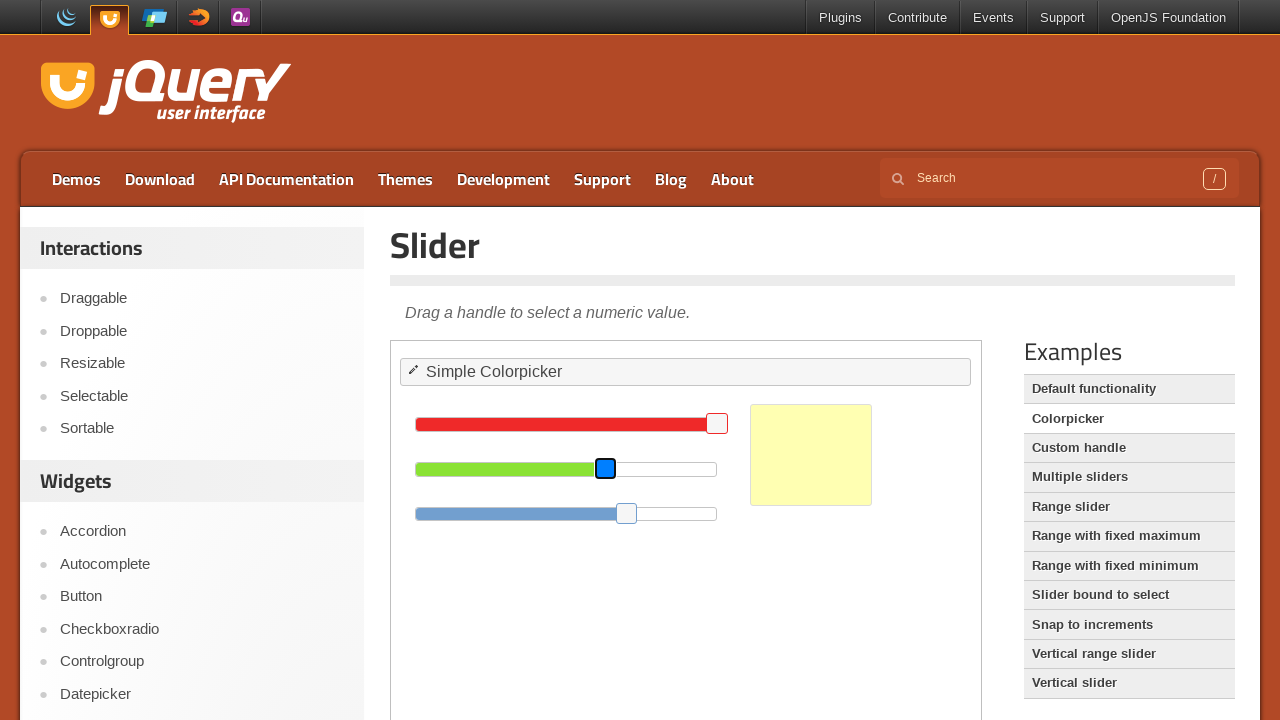

Released green slider handle after moving backward at (607, 458)
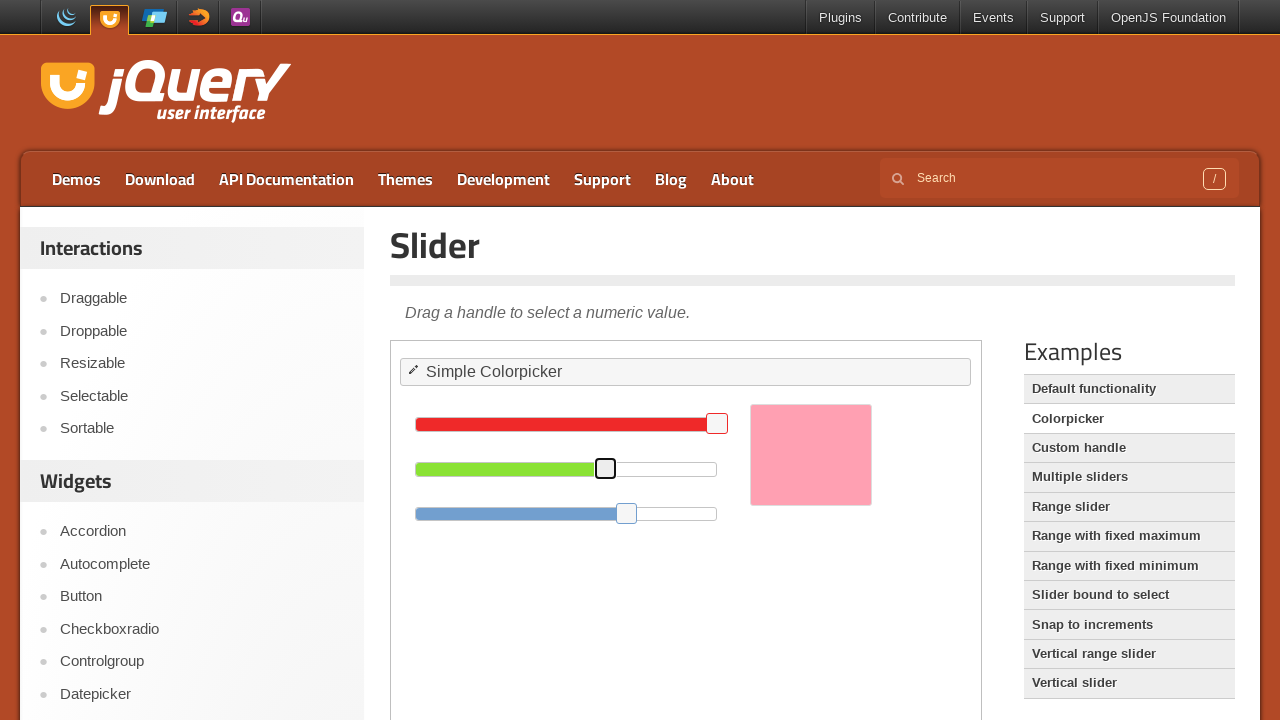

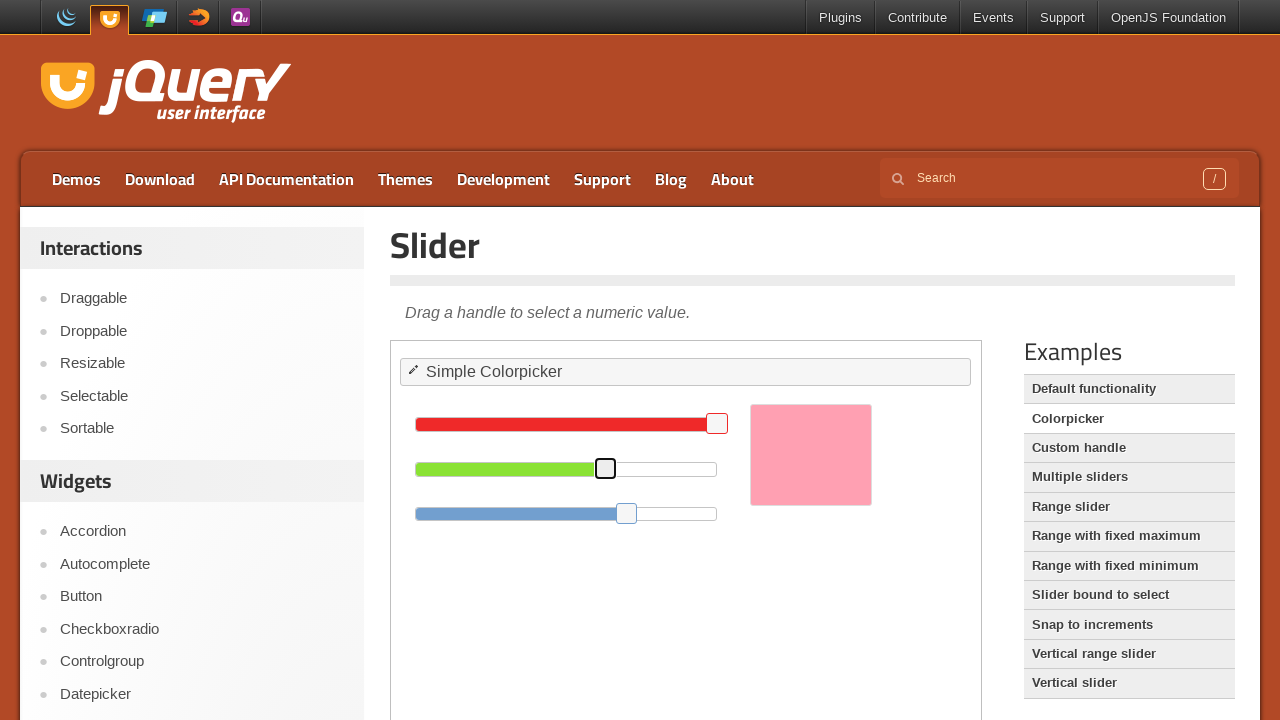